Tests the addition operation on a calculator app by entering two numbers (4 and 4), selecting the + operator, and verifying the result is 8.

Starting URL: https://juliemr.github.io/protractor-demo/

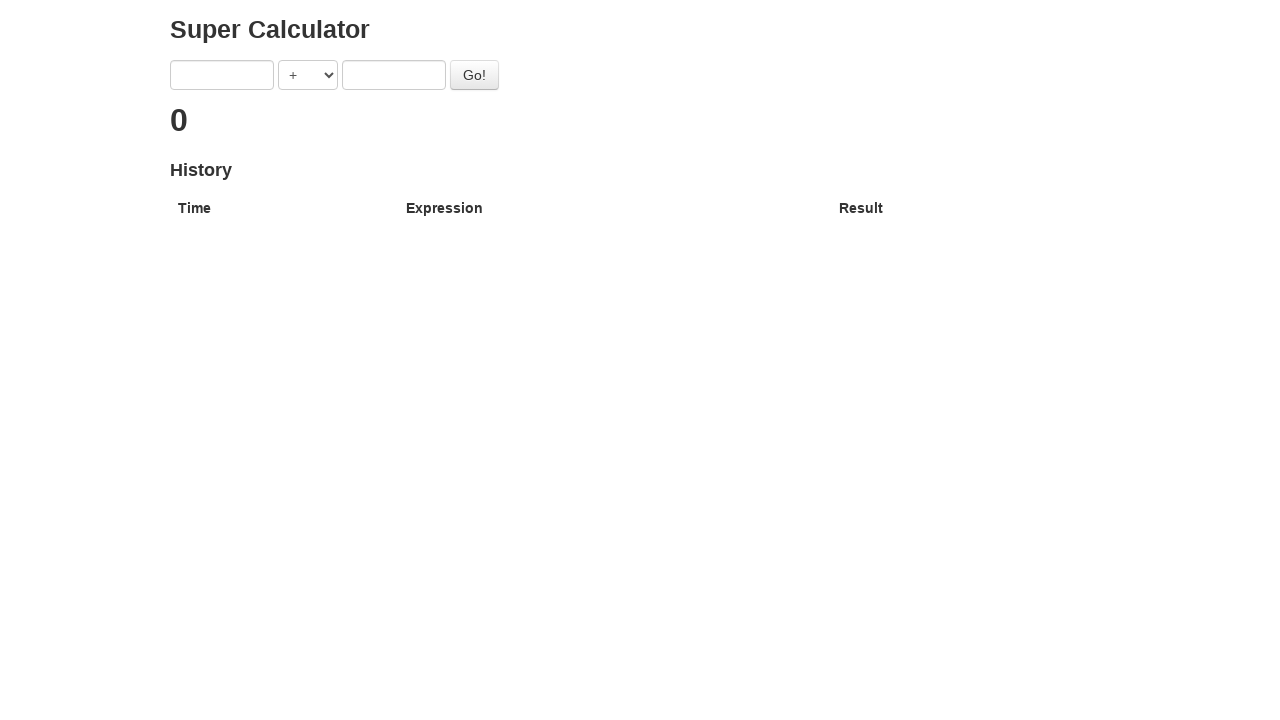

Entered first number '4' in the calculator on xpath=/html/body/div/div/form/input[1]
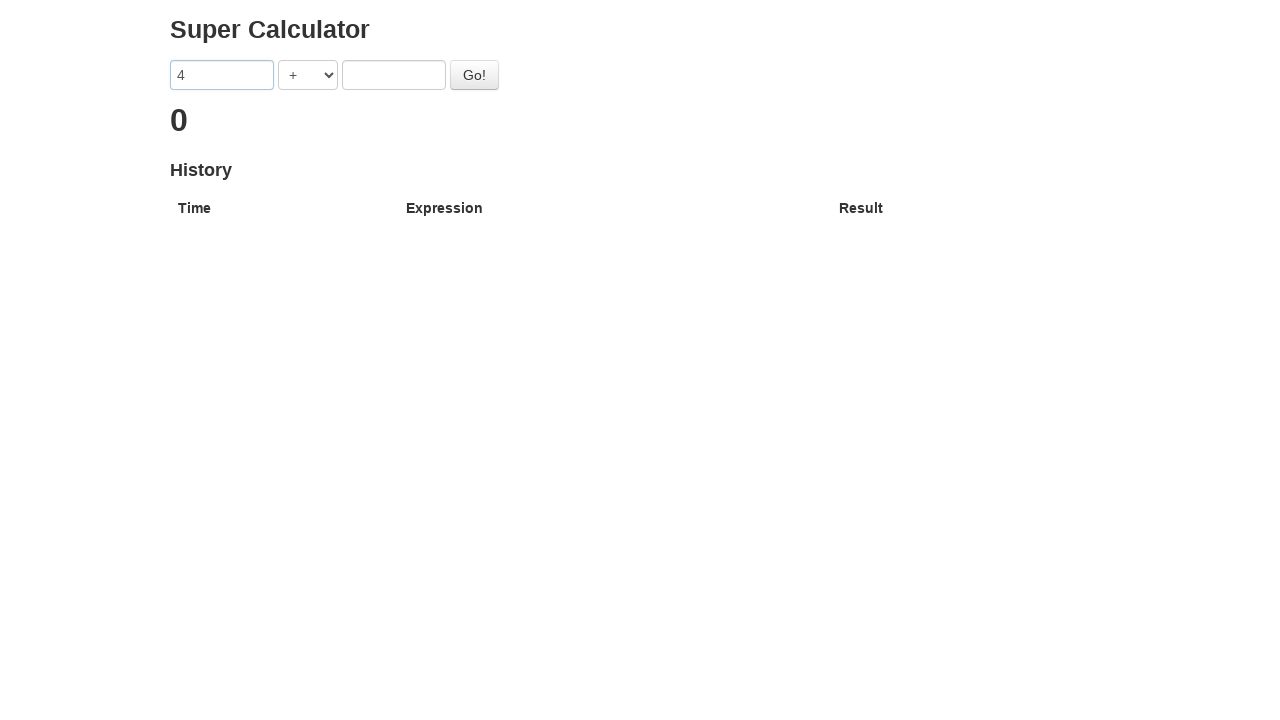

Selected addition (+) operator from dropdown on xpath=/html/body/div/div/form/select
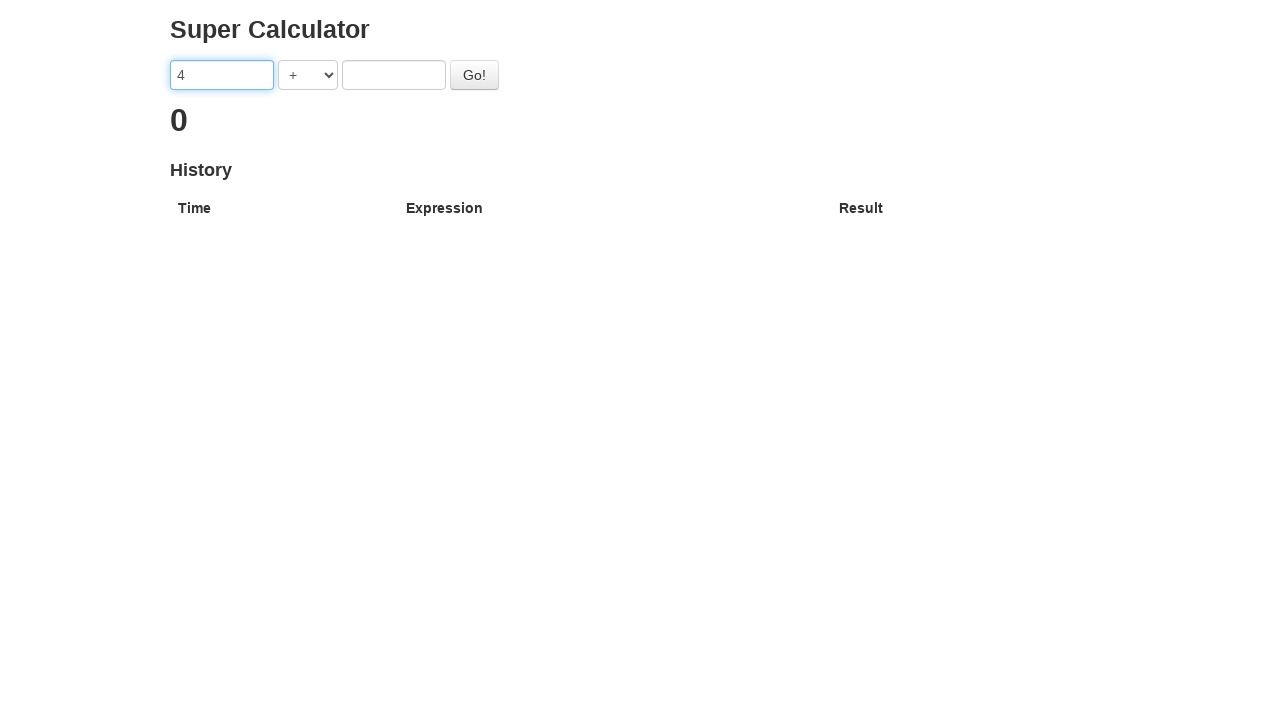

Entered second number '4' in the calculator on xpath=/html/body/div/div/form/input[2]
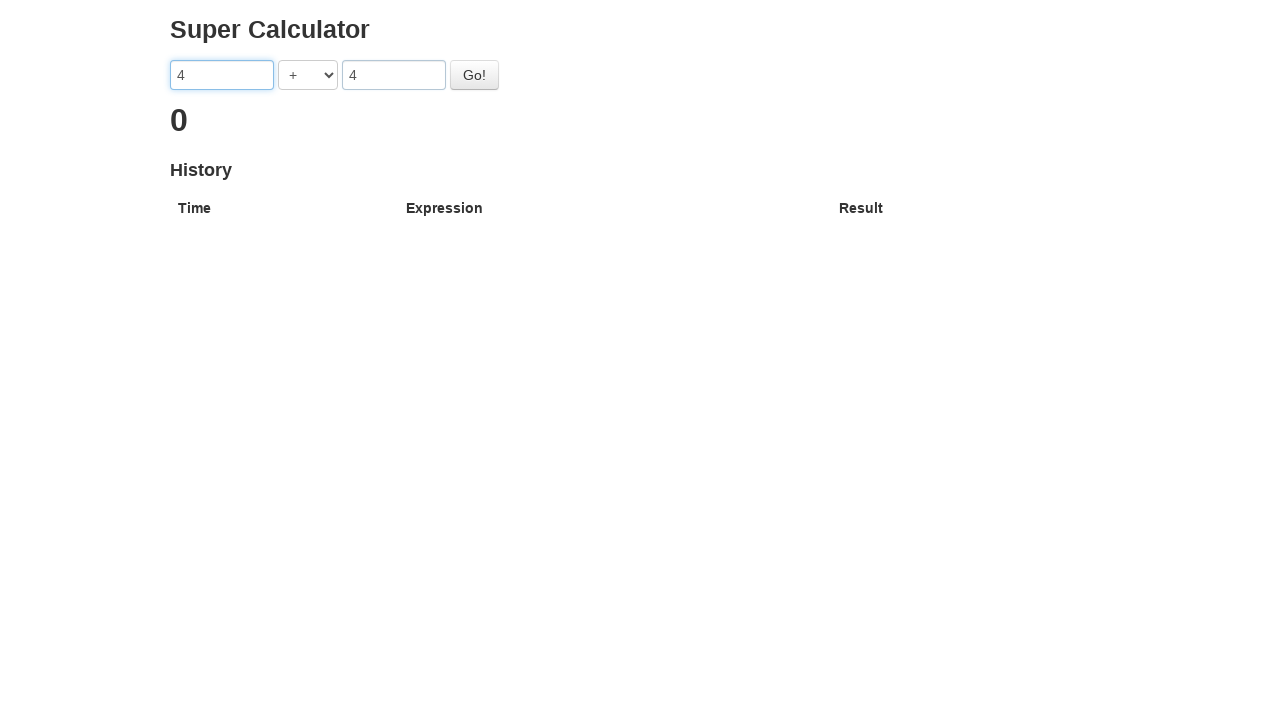

Clicked Go button to calculate the result at (474, 75) on #gobutton
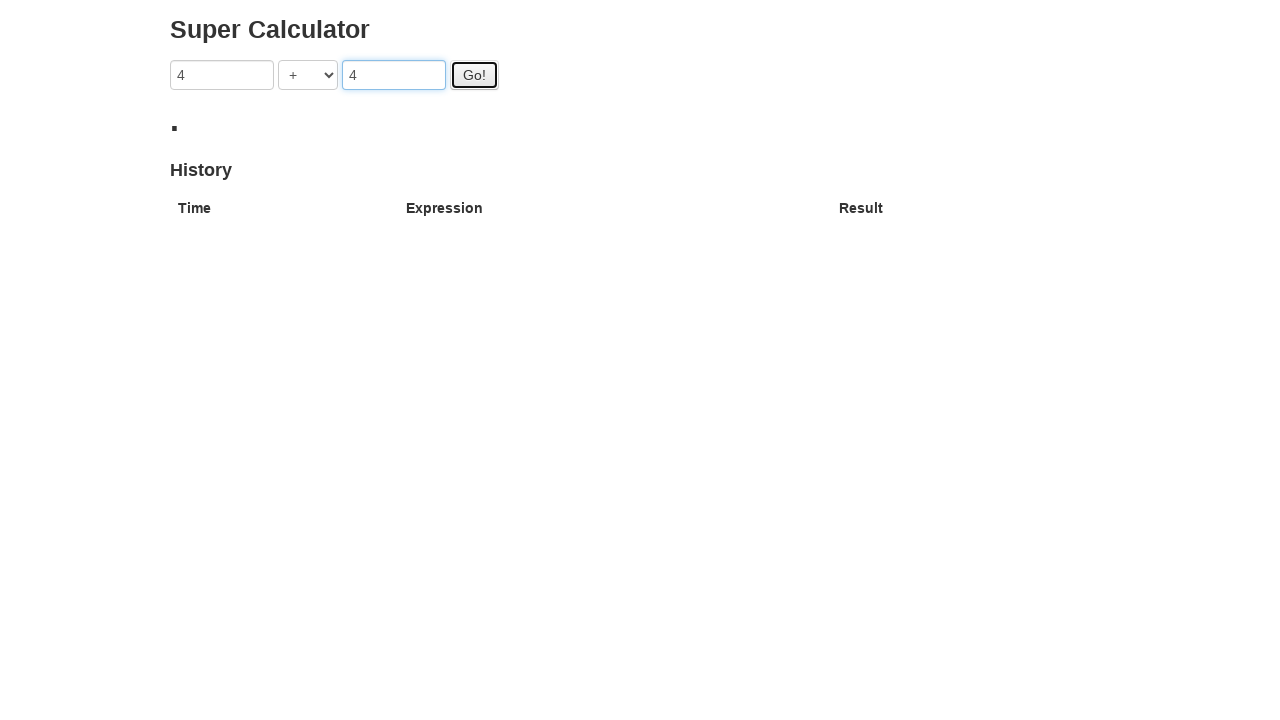

Result element appeared on the page
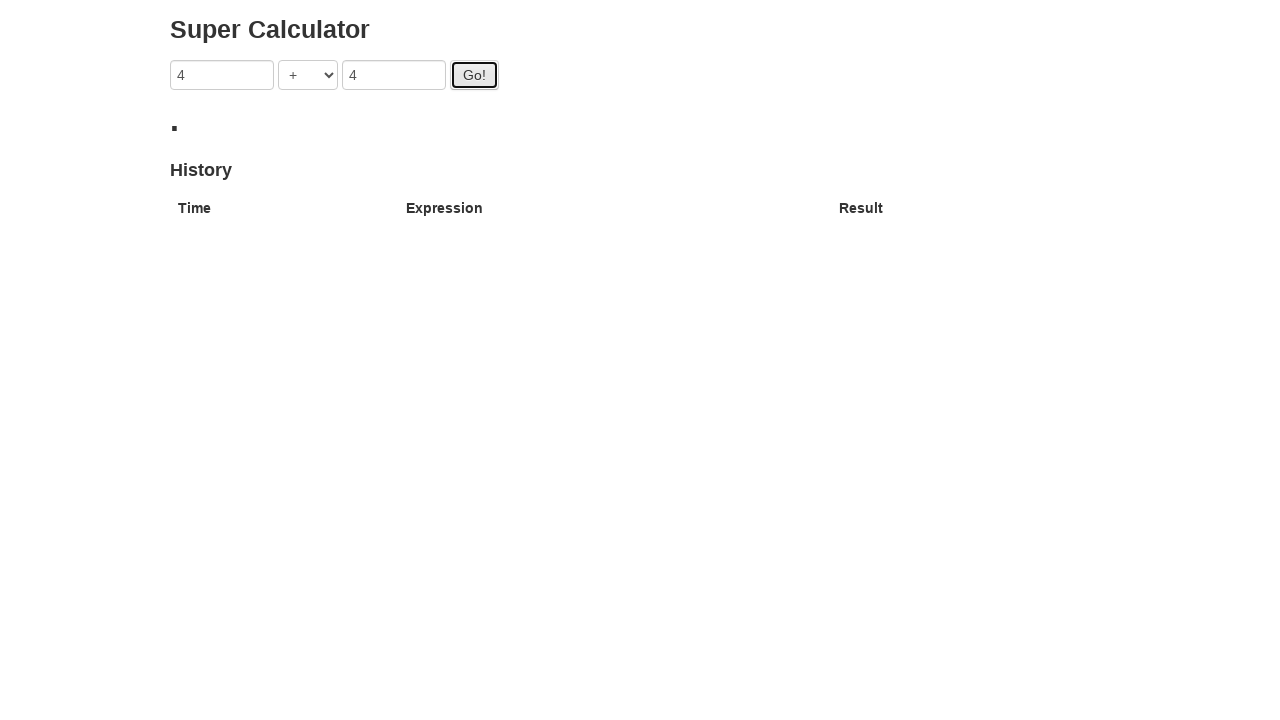

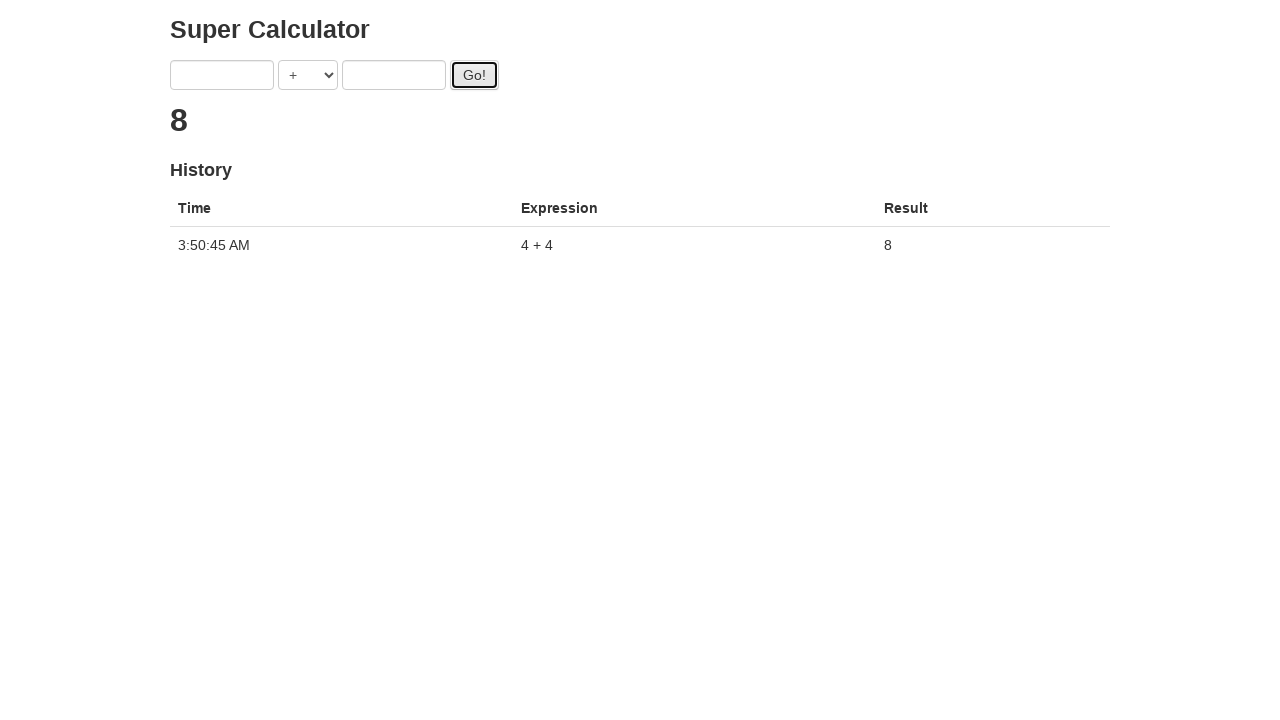